Tests checkbox functionality by selecting Senior Citizen and Student discount checkboxes and verifying their selection state

Starting URL: https://rahulshettyacademy.com/dropdownsPractise/

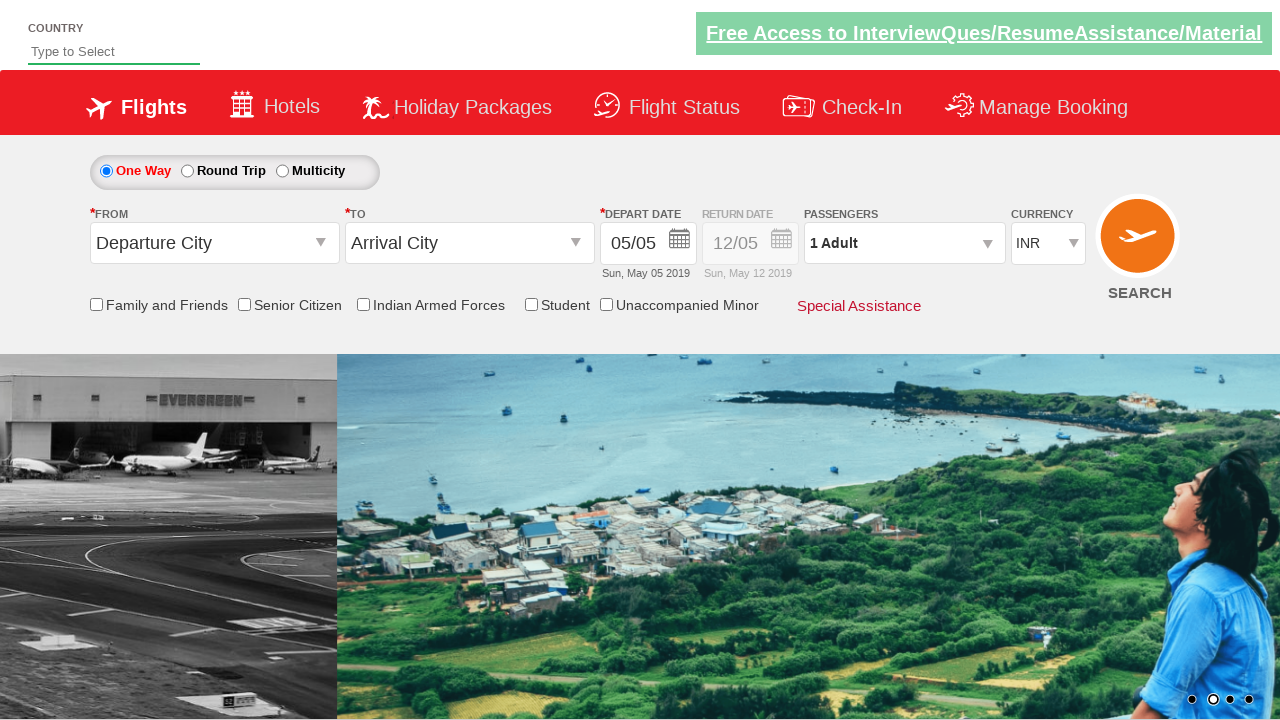

Checked initial state of Senior Citizen checkbox
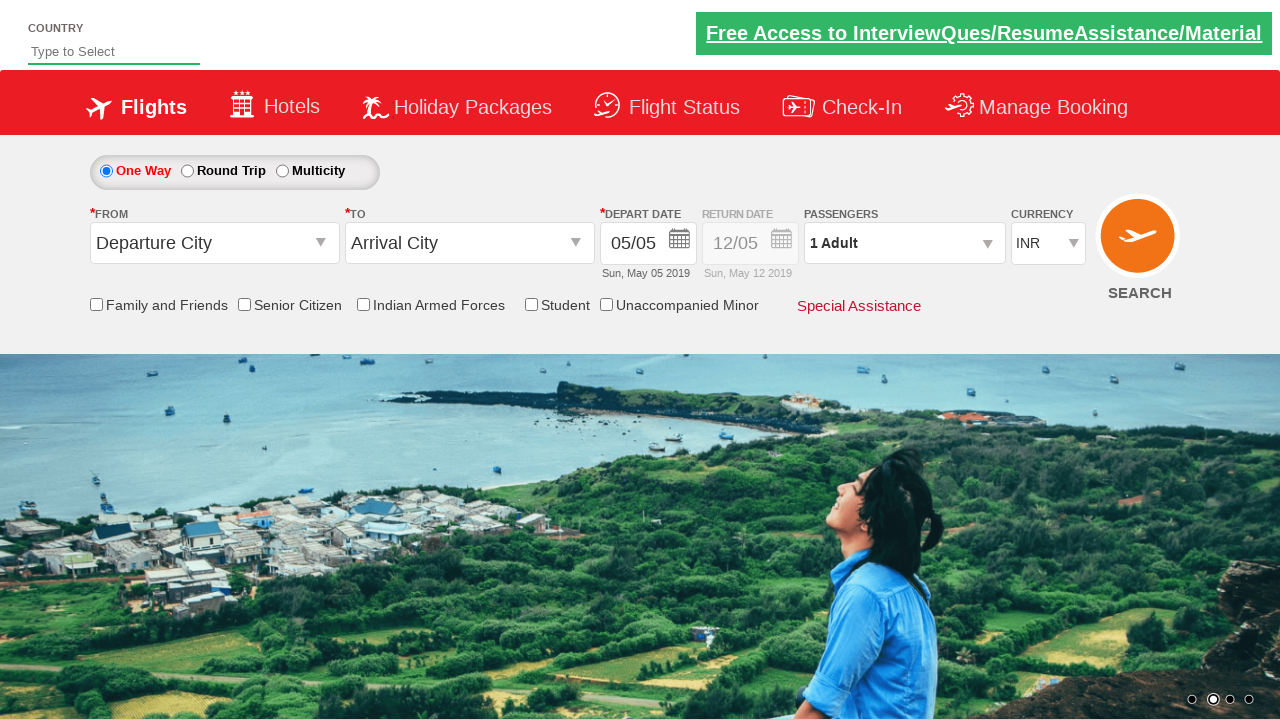

Clicked Senior Citizen discount checkbox to select it at (244, 304) on #ctl00_mainContent_chk_SeniorCitizenDiscount
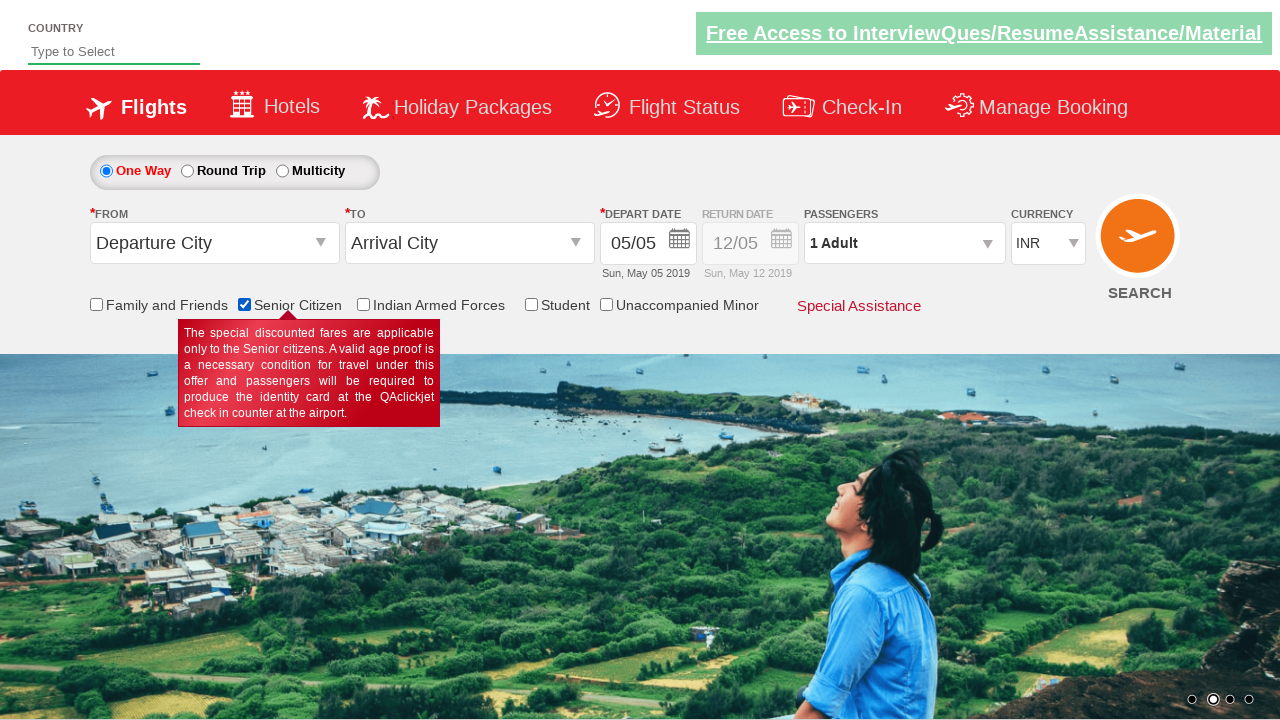

Verified Senior Citizen checkbox is now selected
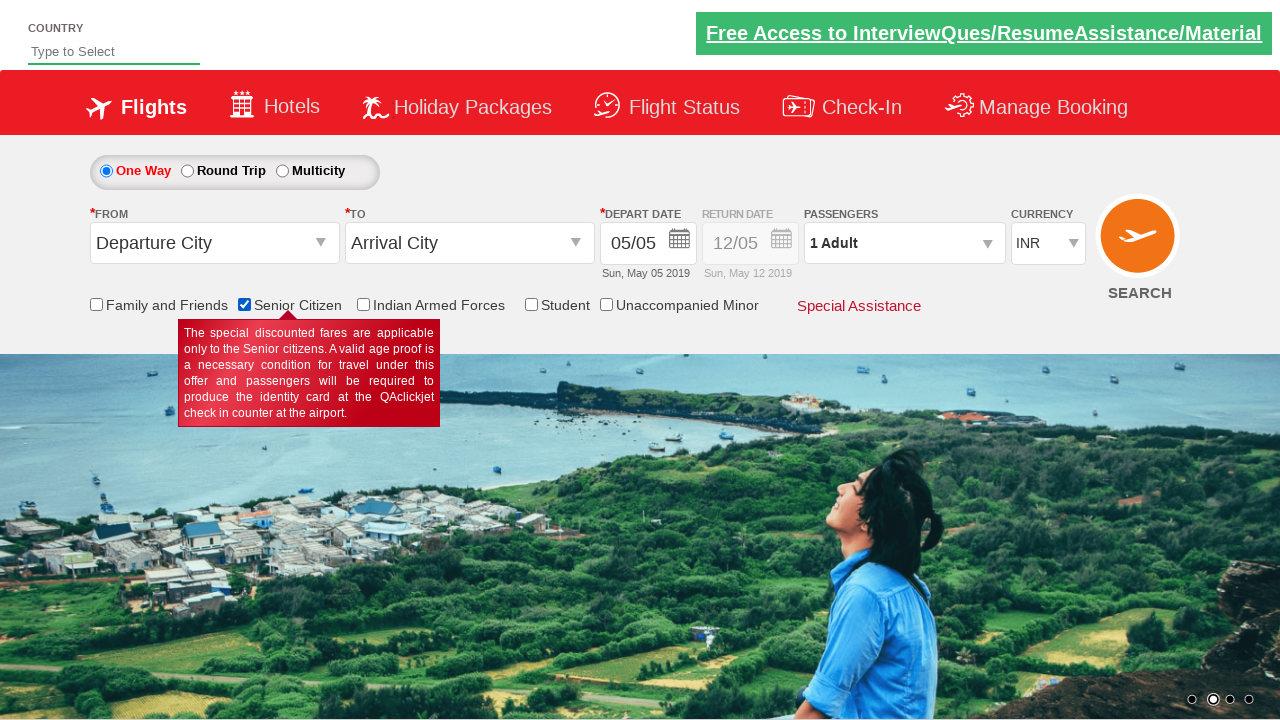

Counted total checkboxes on page: 6
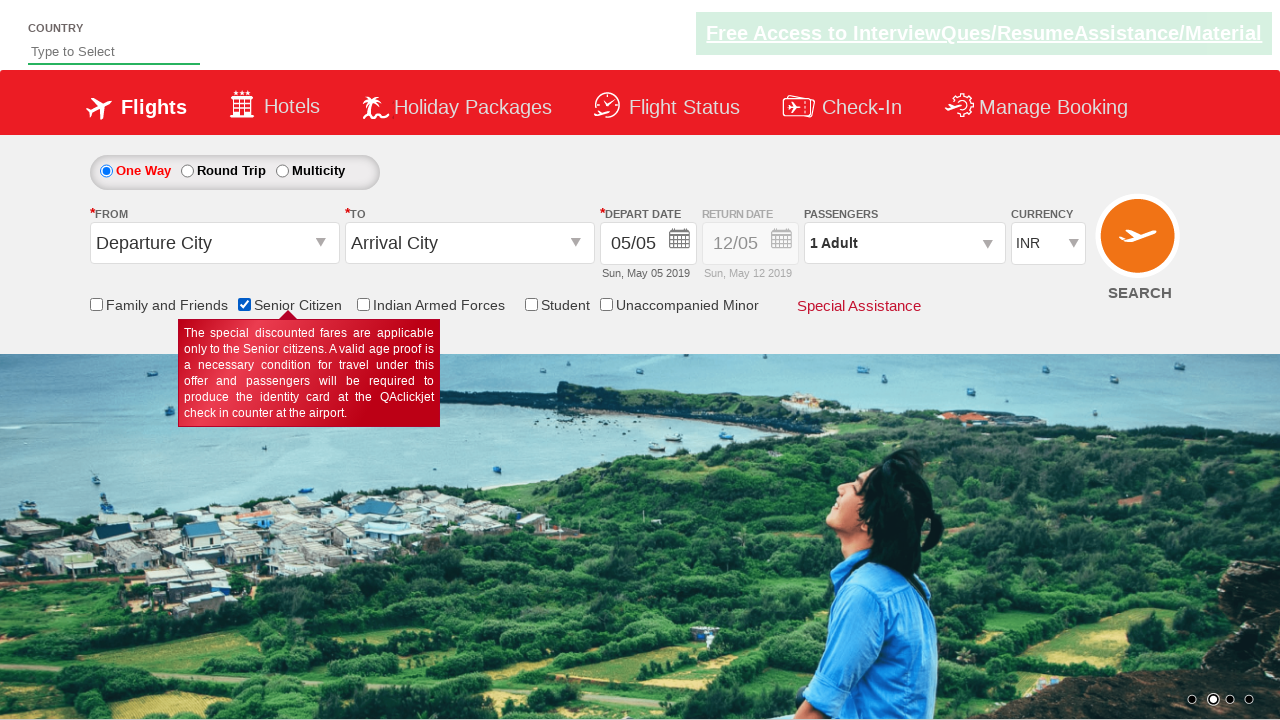

Clicked Student discount checkbox to select it at (531, 304) on #ctl00_mainContent_chk_StudentDiscount
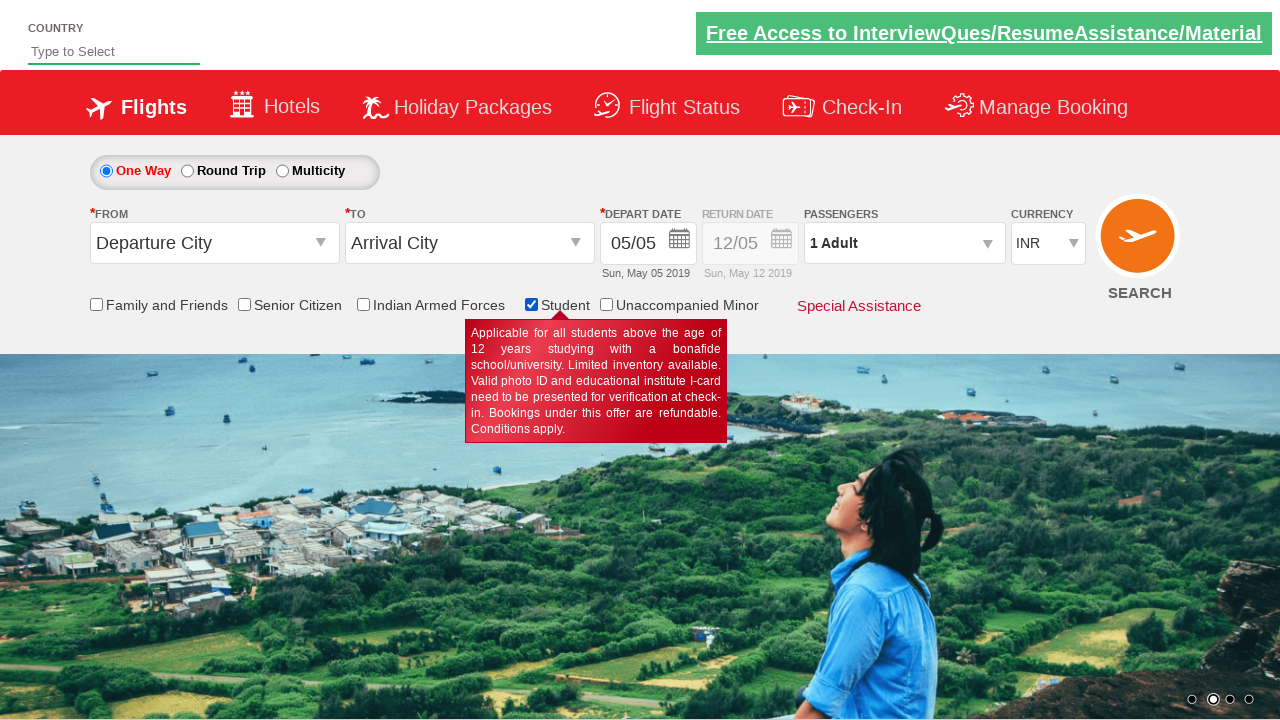

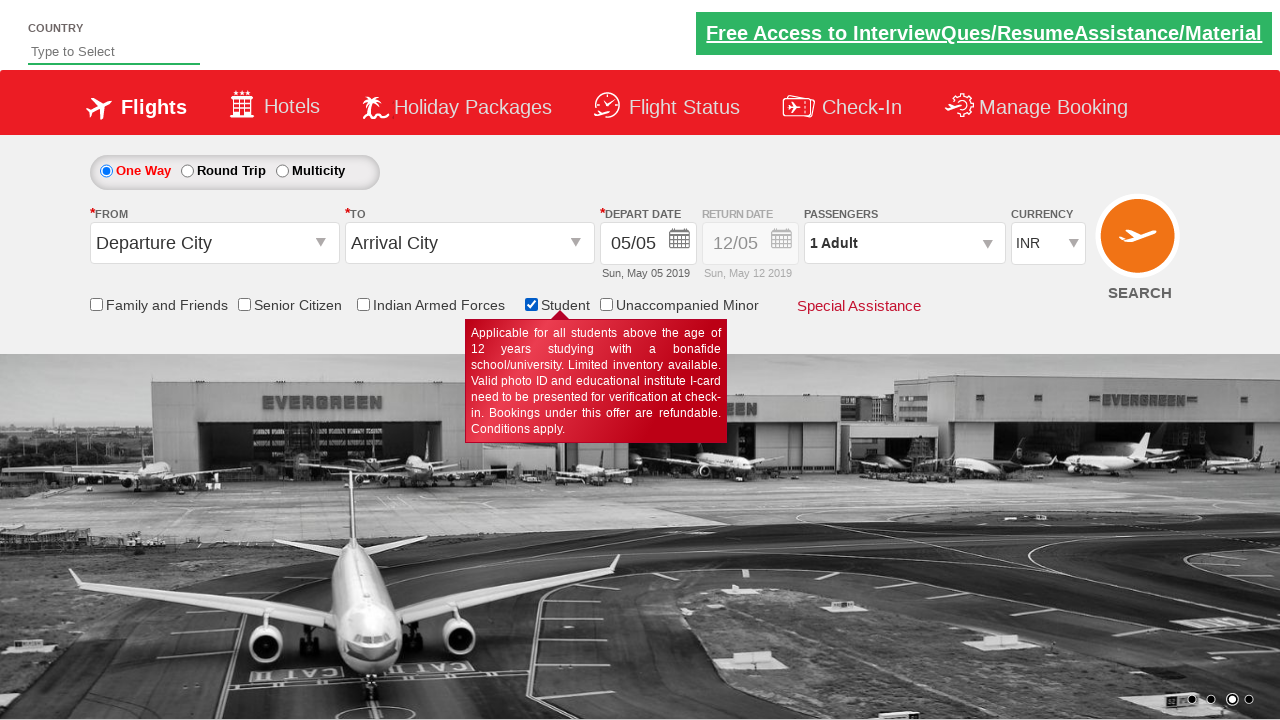